Tests double-click functionality on the jQuery dblclick demo page by switching to an iframe, hovering over a span element, double-clicking a div, and verifying the background color changes from blue to yellow.

Starting URL: http://api.jquery.com/dblclick/

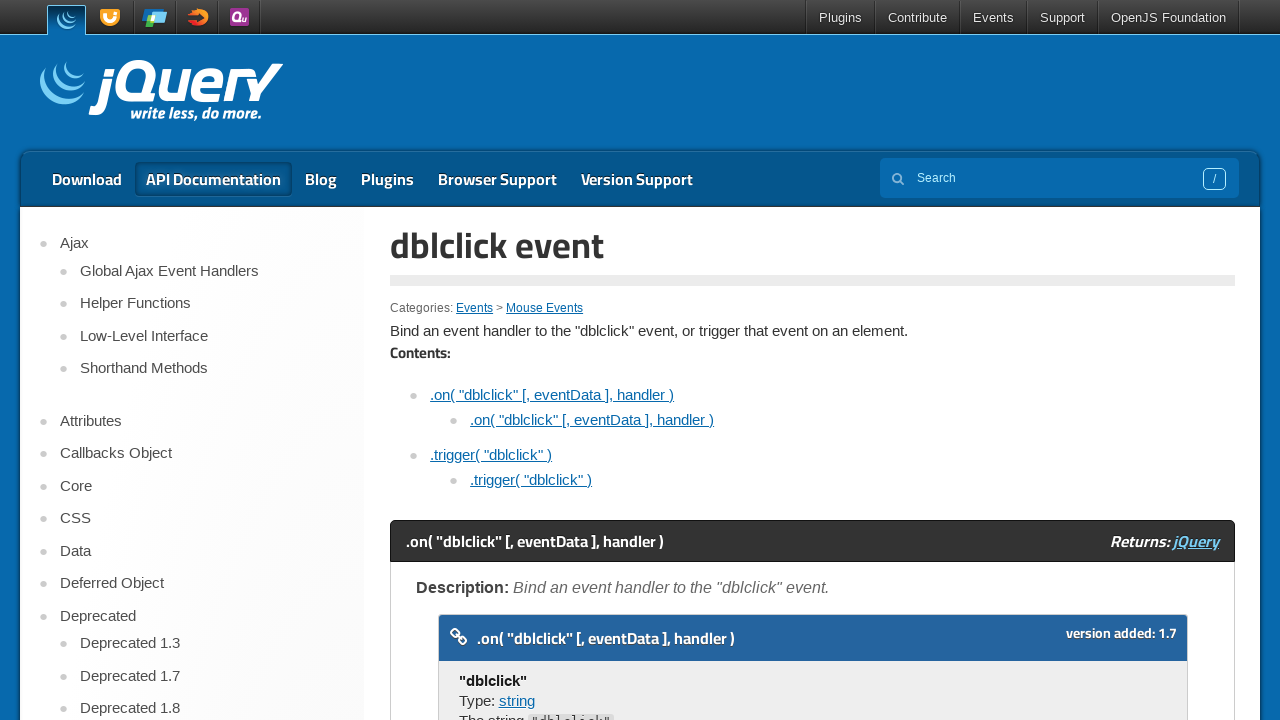

Located iframe containing the dblclick demo
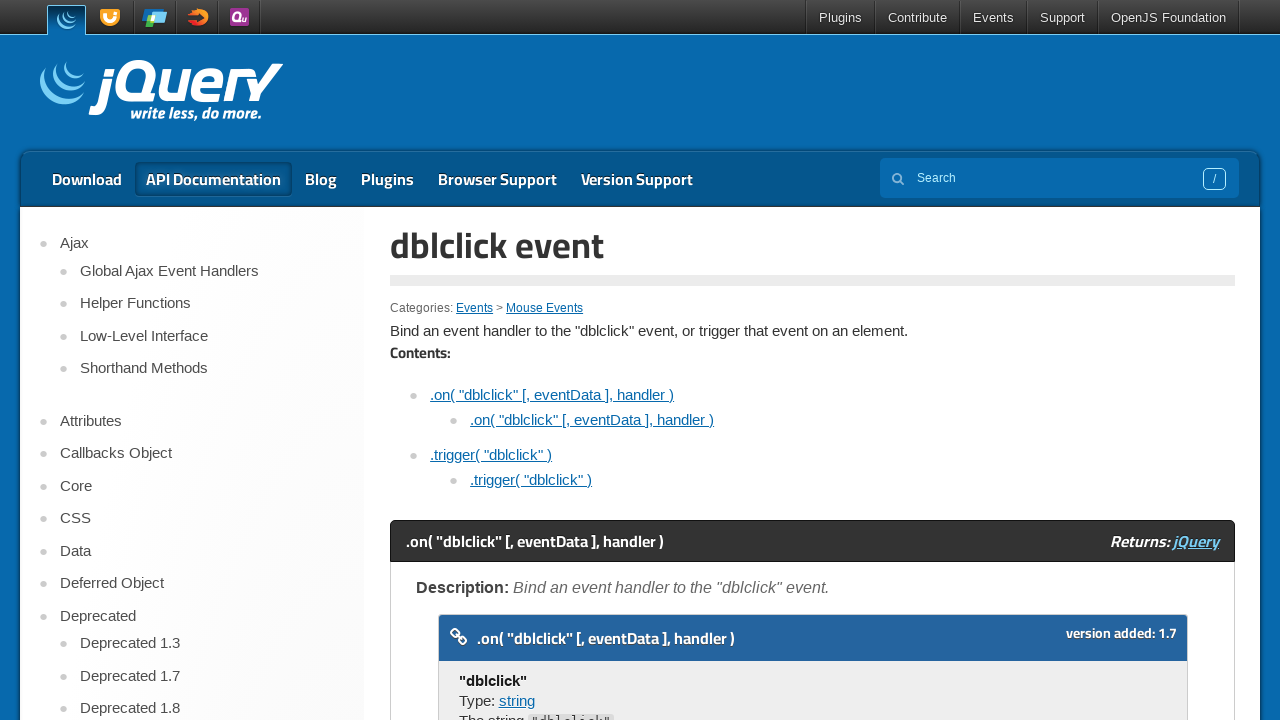

Waited for div element to be ready
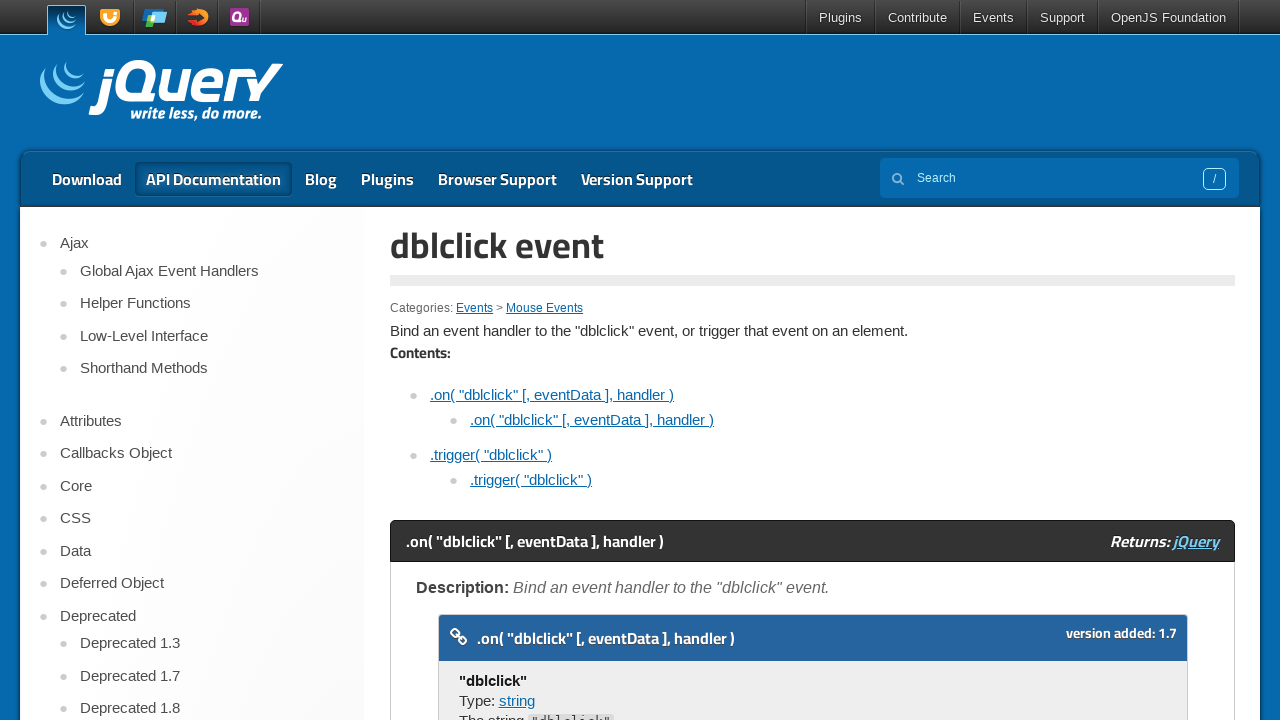

Verified initial background color is blue: rgb(0, 0, 255)
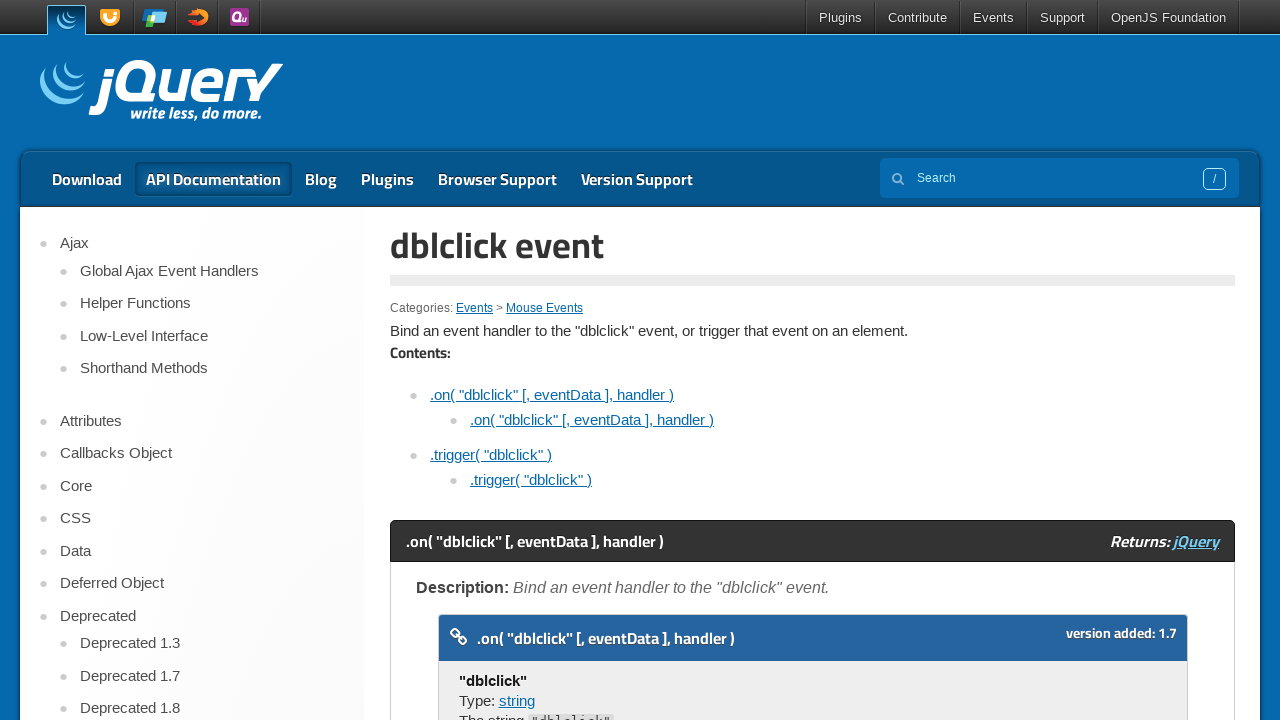

Assertion passed: initial color is blue
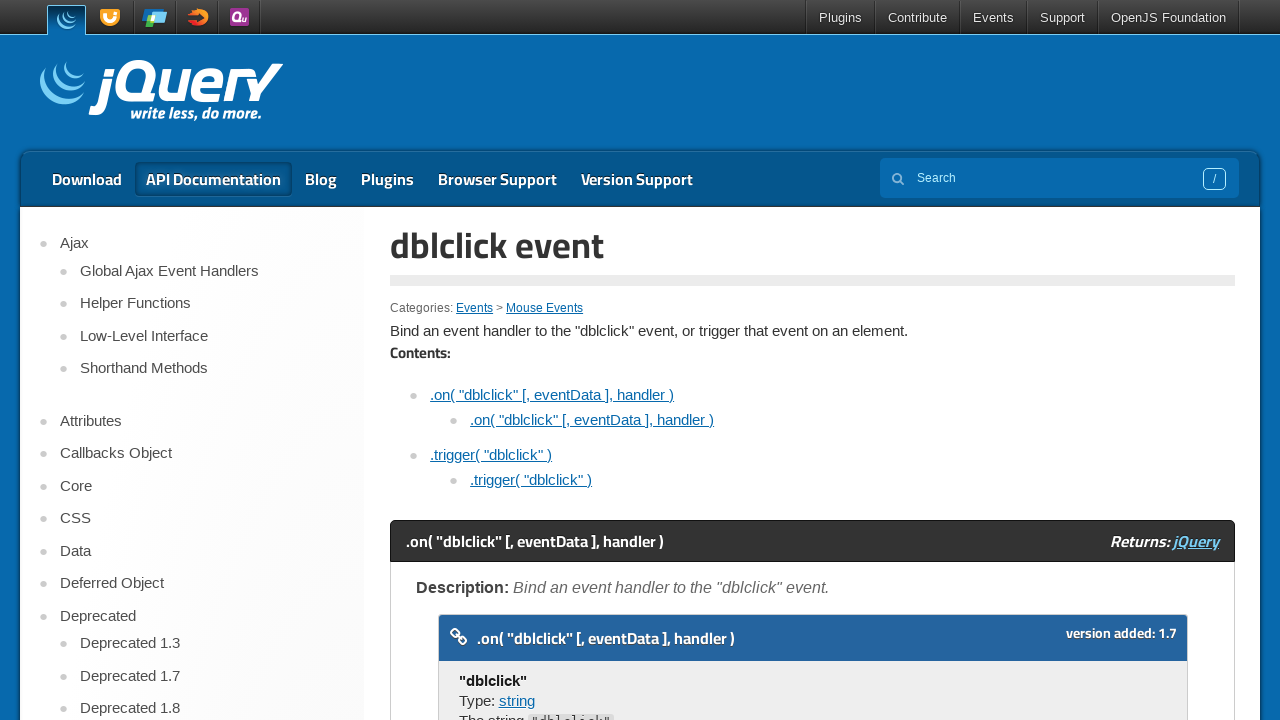

Hovered over span element at (481, 361) on iframe >> nth=0 >> internal:control=enter-frame >> span >> nth=0
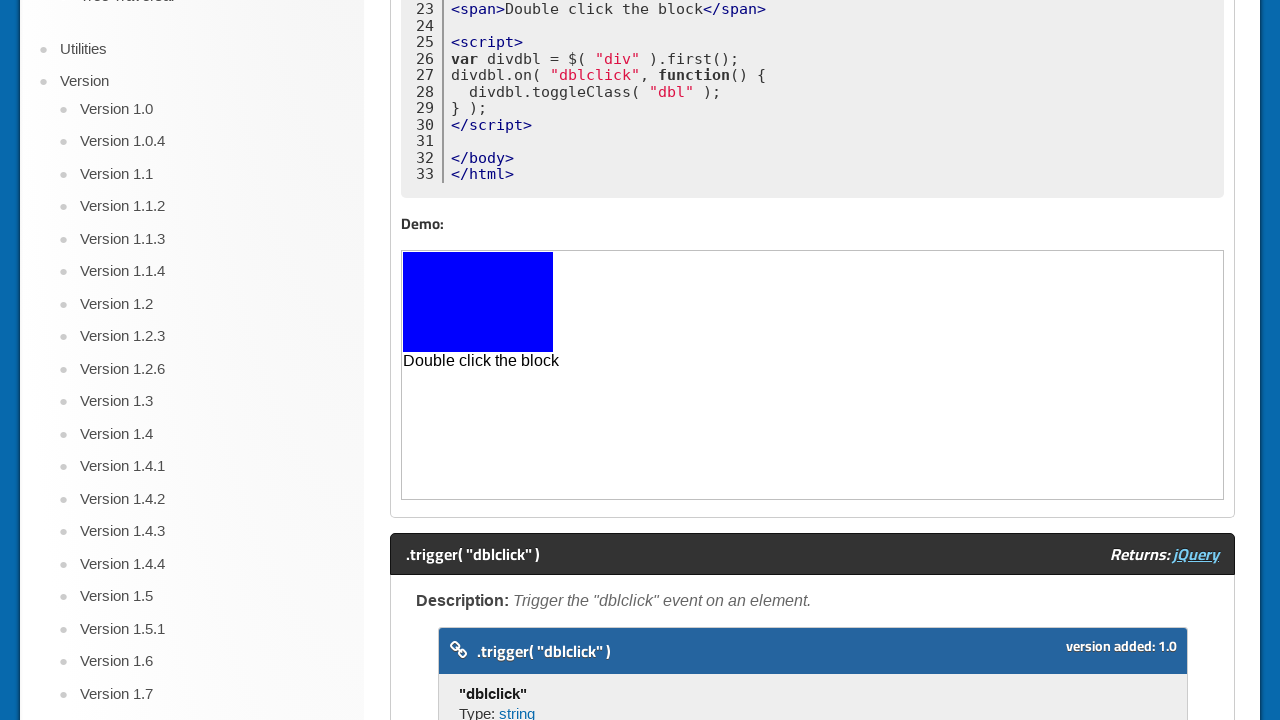

Double-clicked the div element at (478, 302) on iframe >> nth=0 >> internal:control=enter-frame >> div >> nth=0
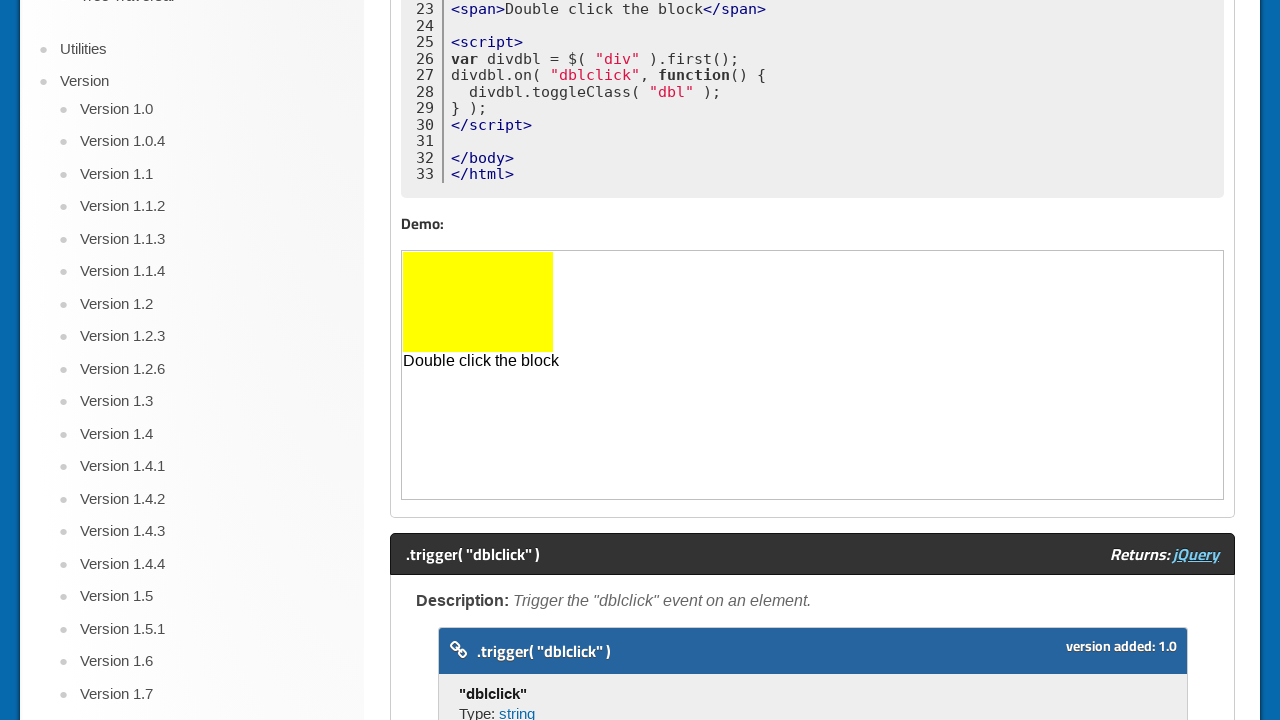

Verified background color changed to yellow: rgb(255, 255, 0)
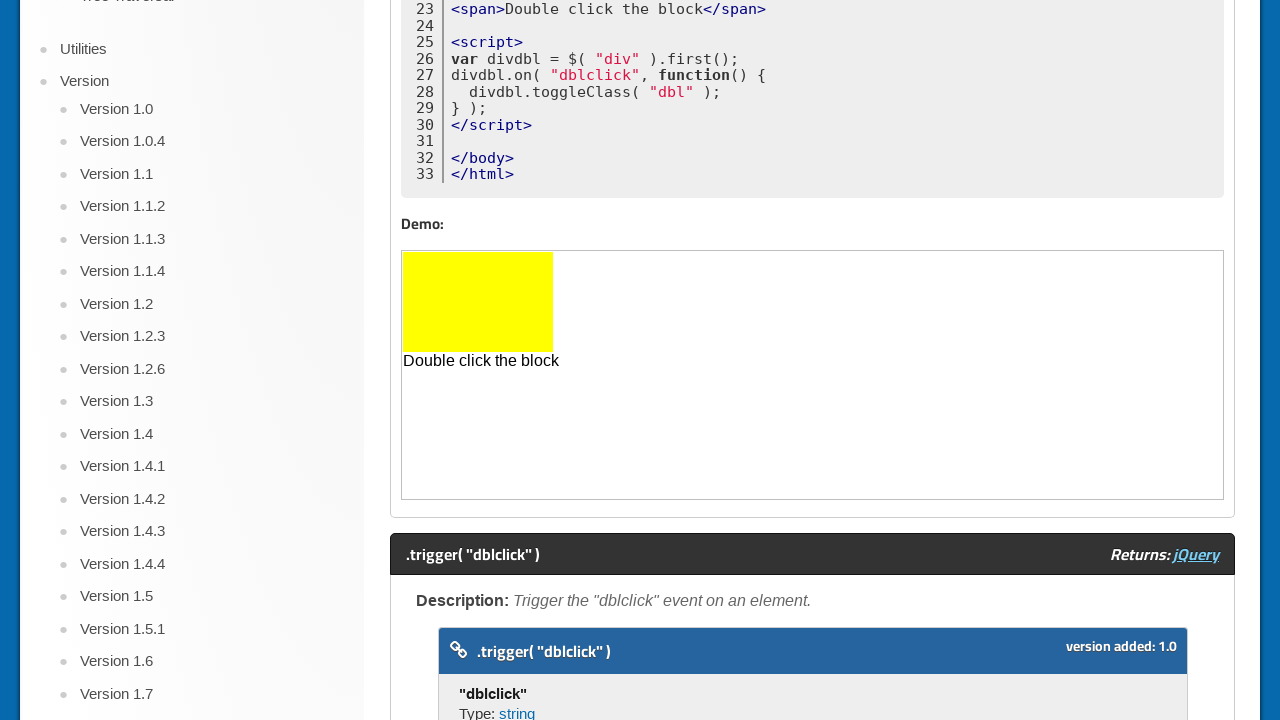

Assertion passed: background color changed to yellow after double-click
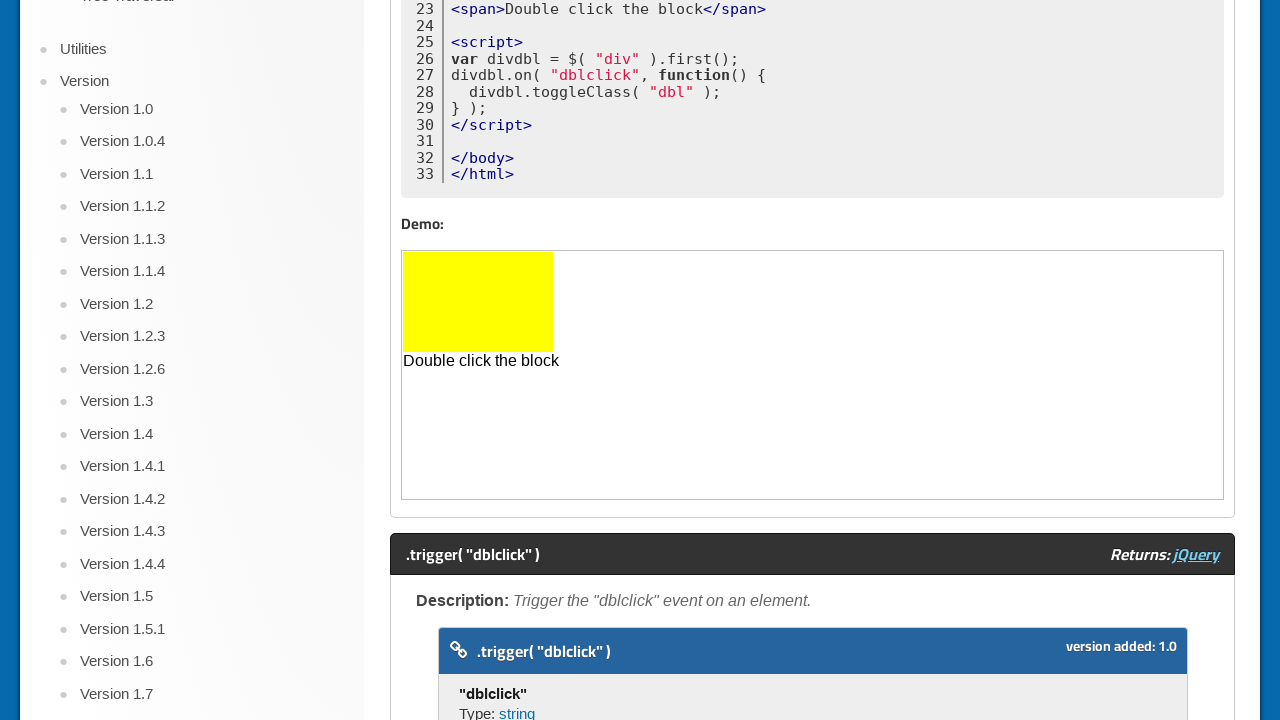

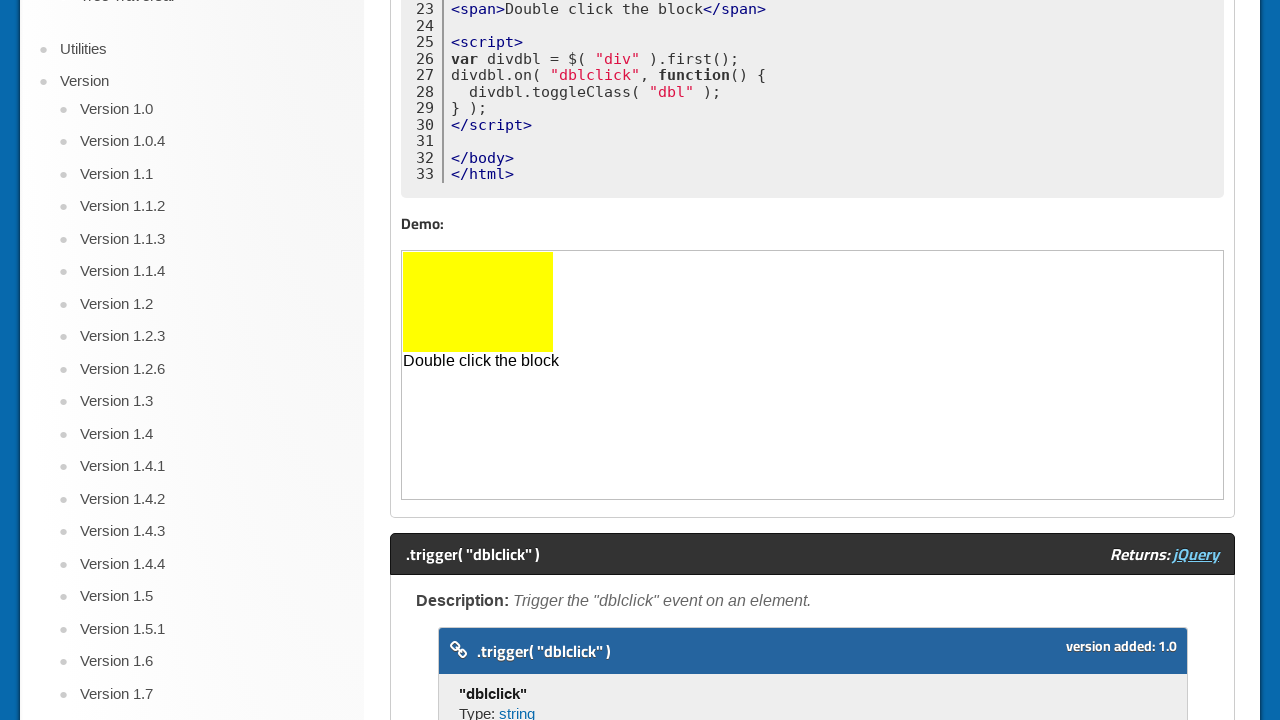